Tests popup window handling by clicking a link that opens a new window, verifying the new window content, and switching back to the original page

Starting URL: https://practice.cydeo.com/windows

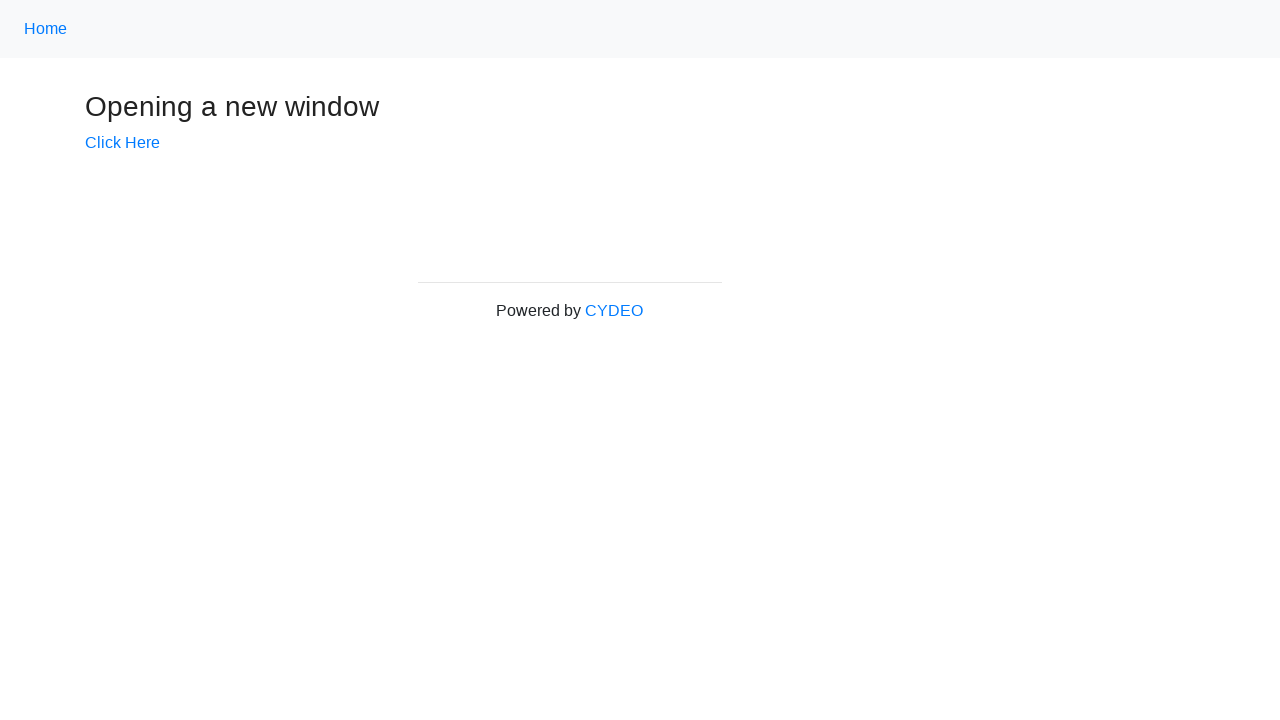

Clicked 'Click Here' link to trigger popup window at (122, 143) on text='Click Here'
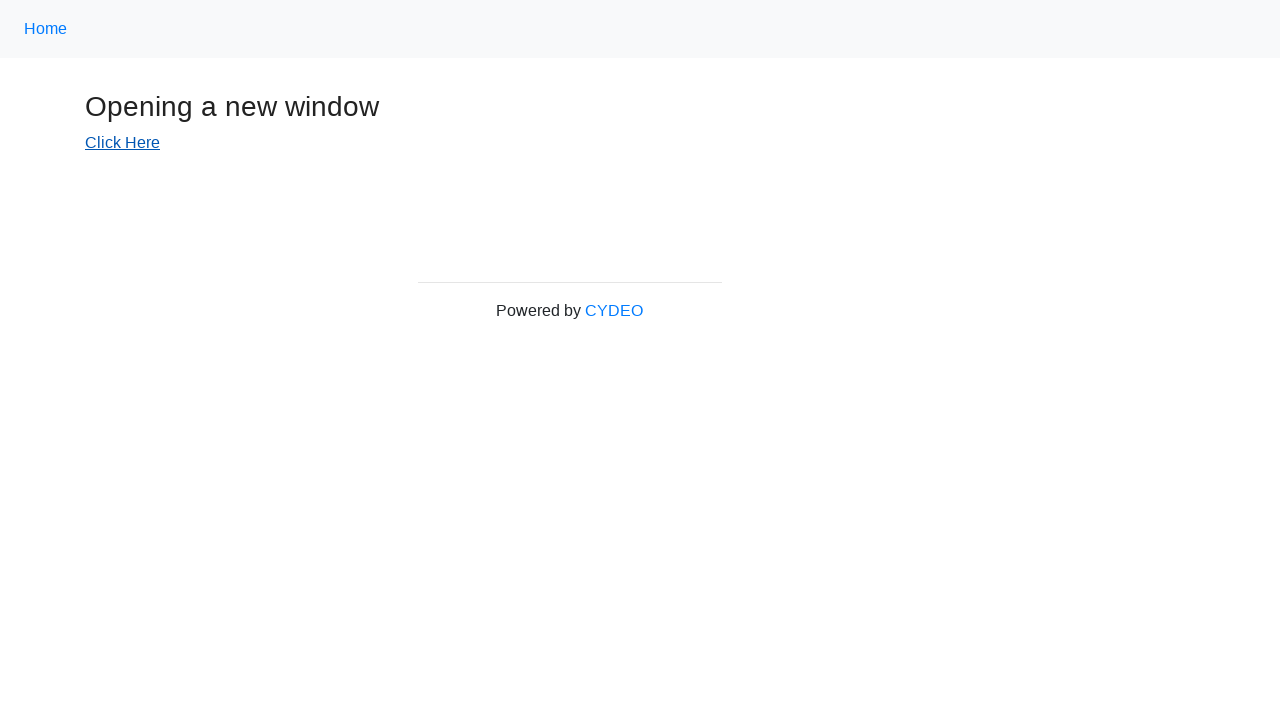

Popup window opened and captured
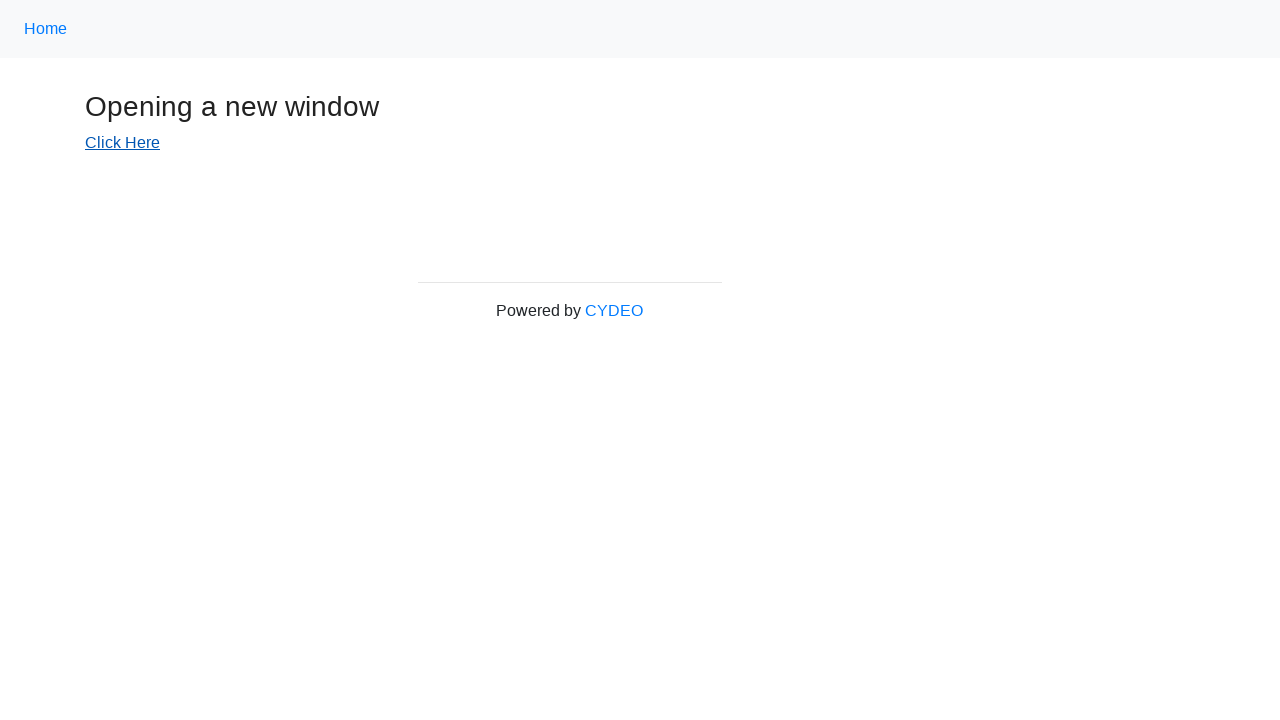

New popup window finished loading (domcontentloaded)
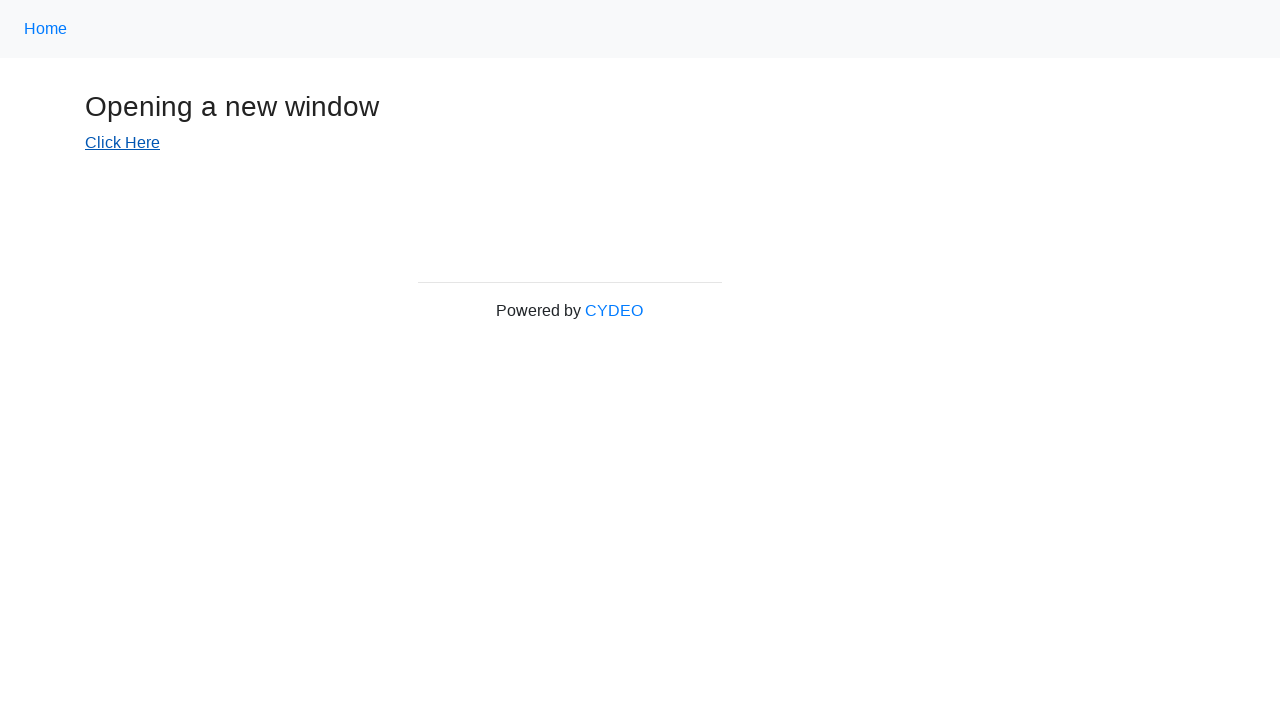

Verified 'New Window' heading is visible in popup
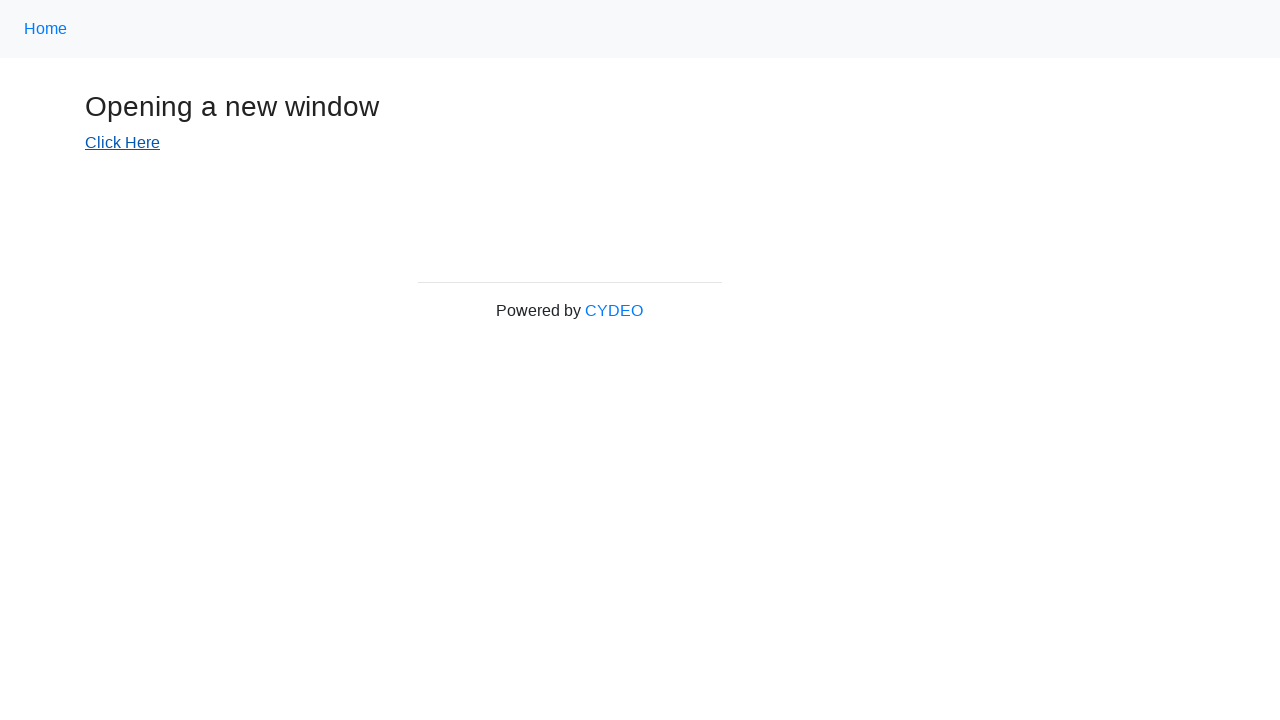

Brought original page to the front
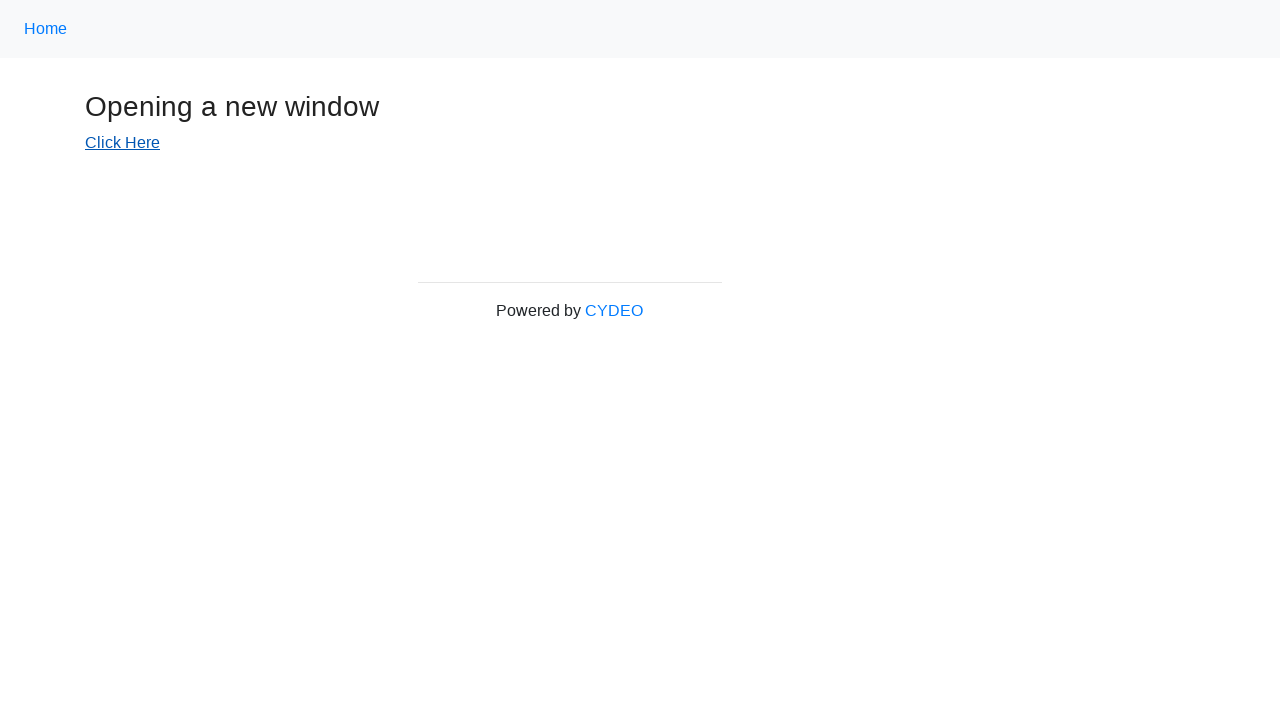

Verified original page content (CYDEO link) is visible
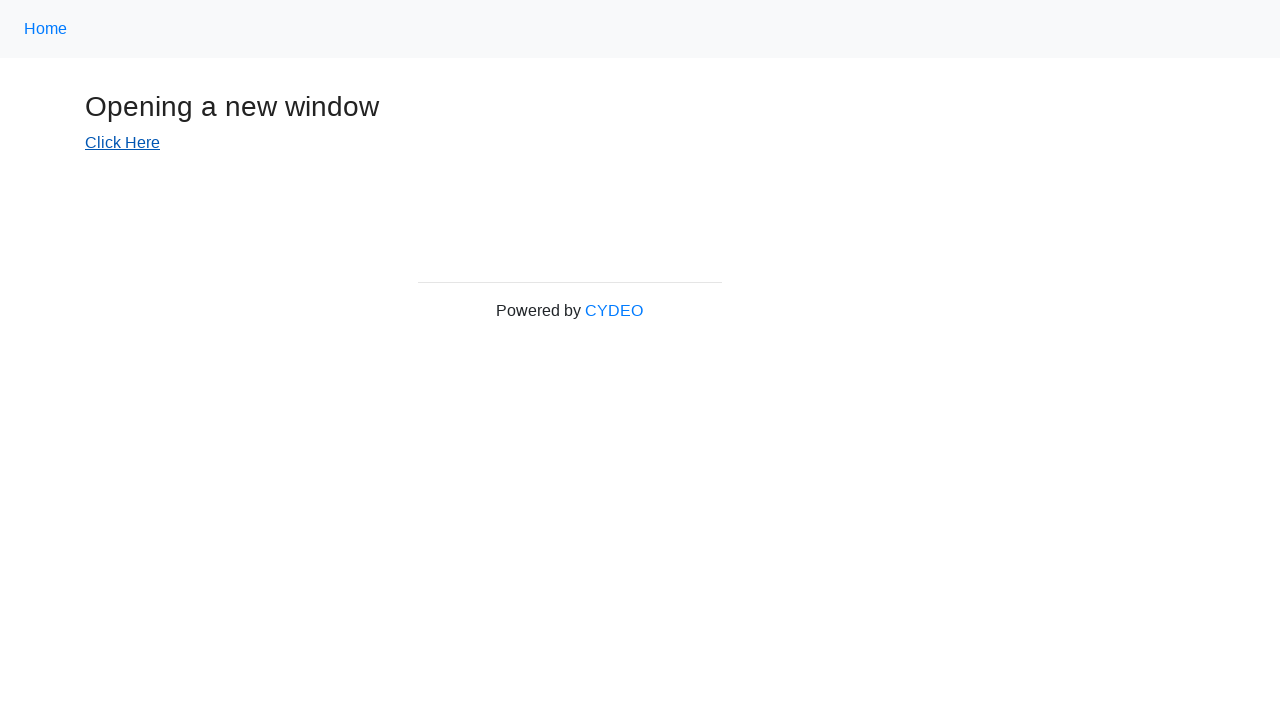

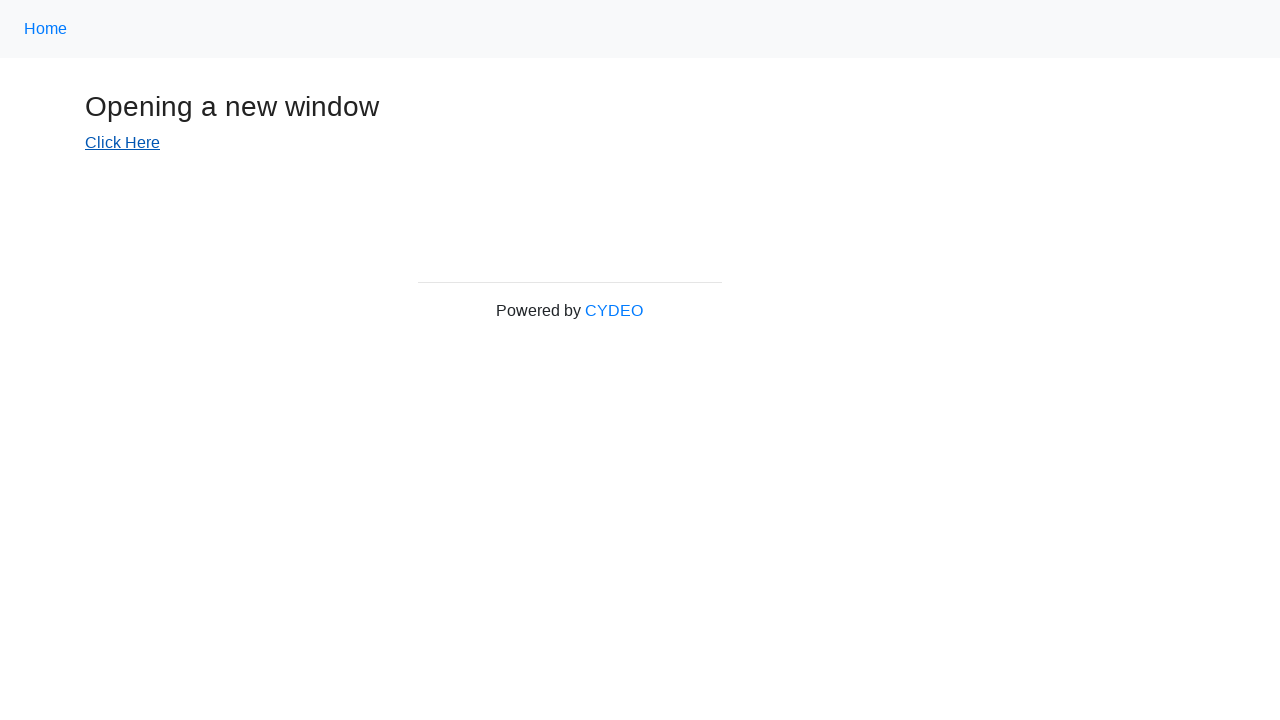